Tests adding a note and then checking it off using a checkbox, verifying the items left counter updates

Starting URL: https://rikhardhonkanen.github.io/Inl-ming3/

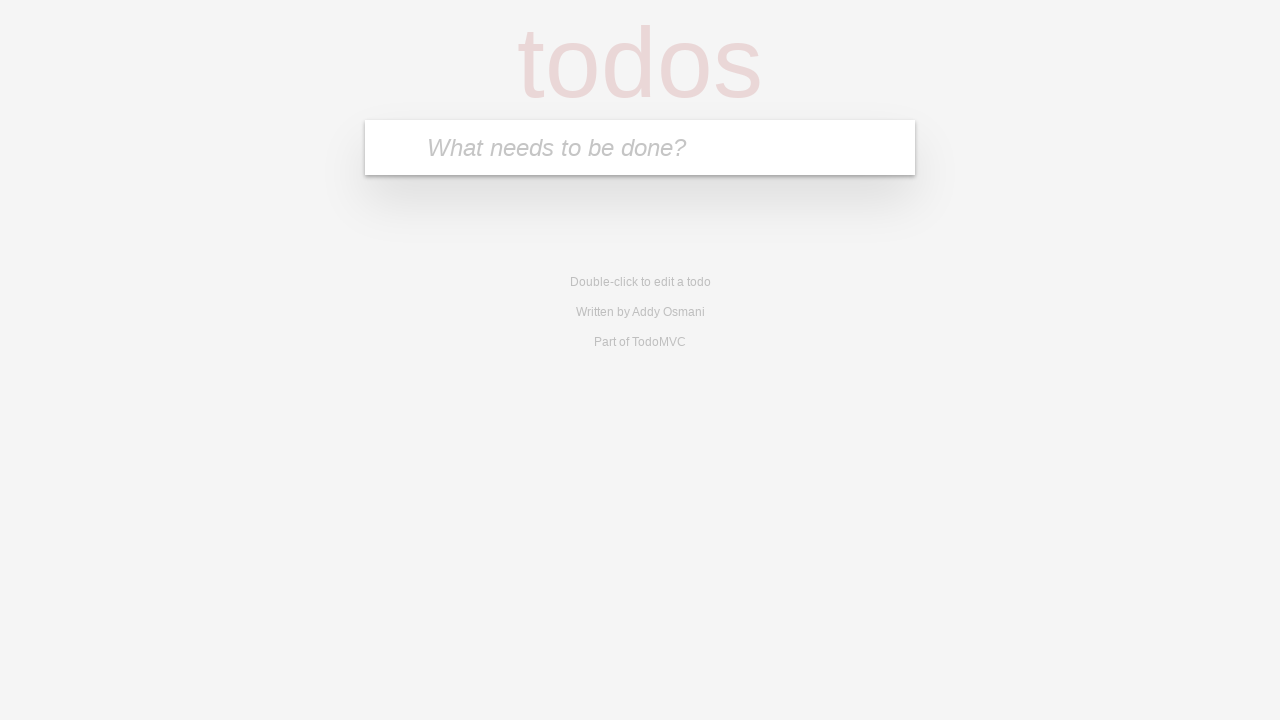

Filled searchbar with 'Eggs' on .searchbar
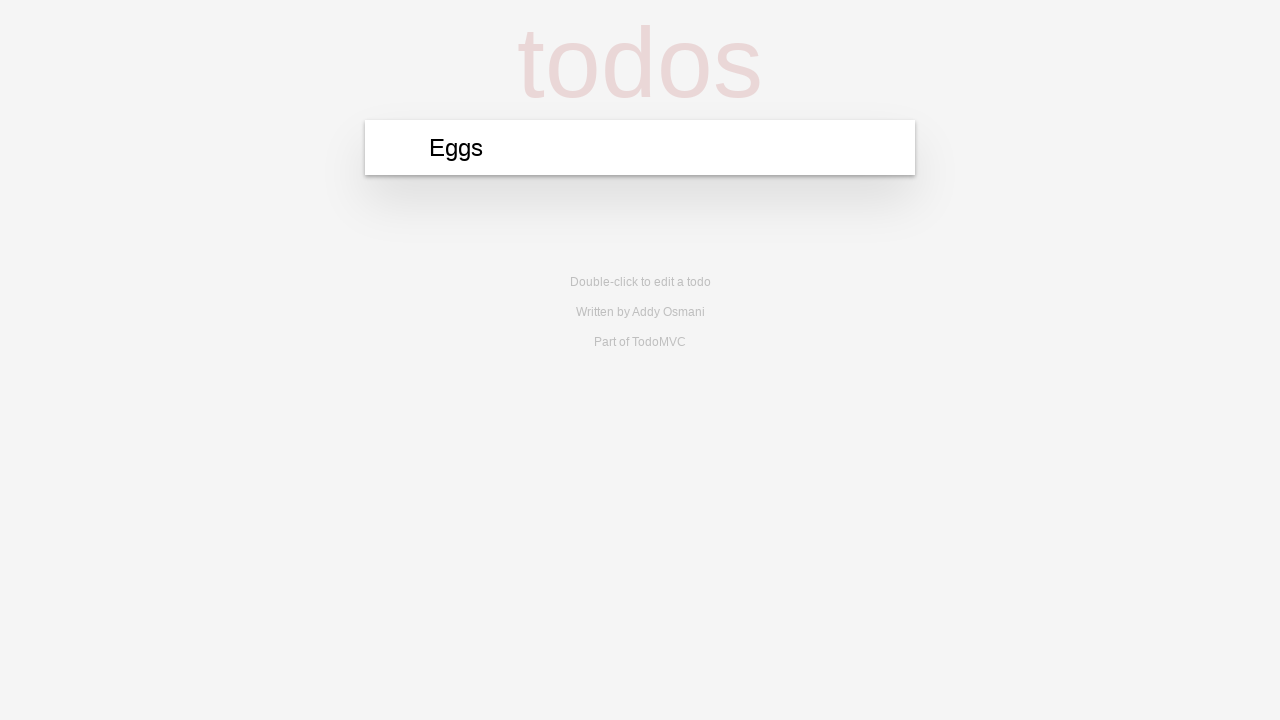

Pressed Enter to add note 'Eggs' on .searchbar
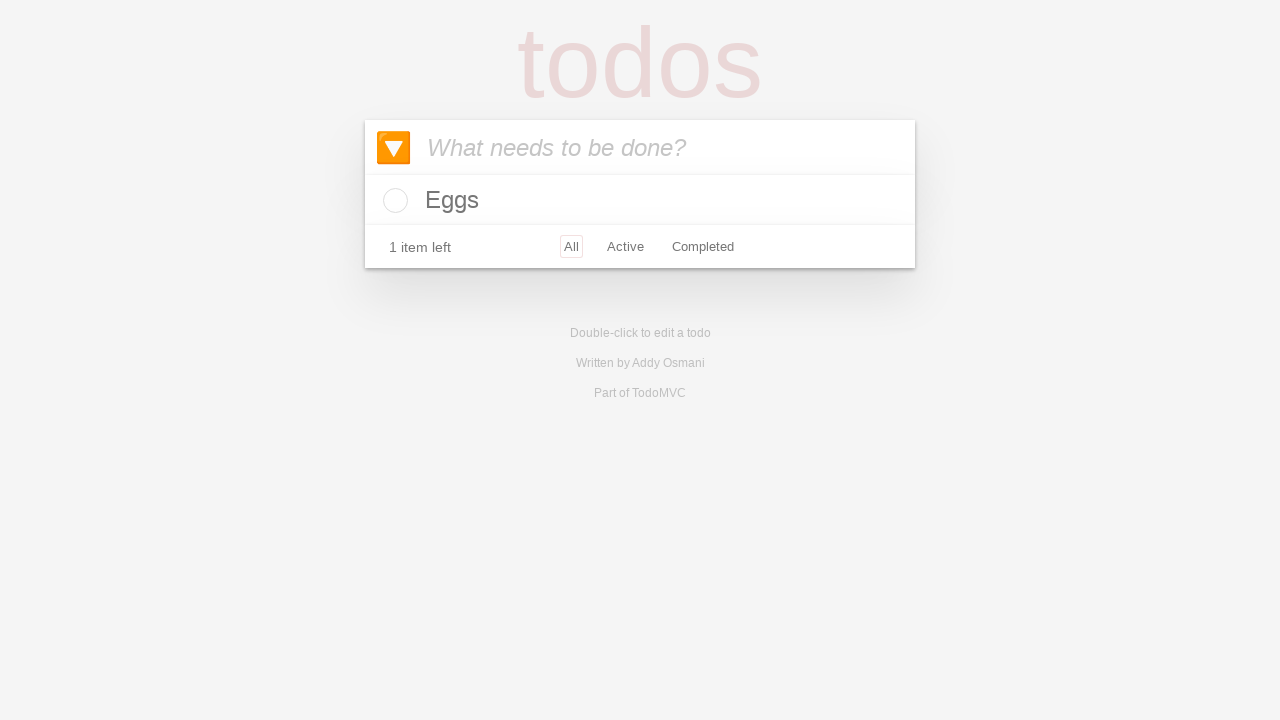

Checkbox appeared for the new note
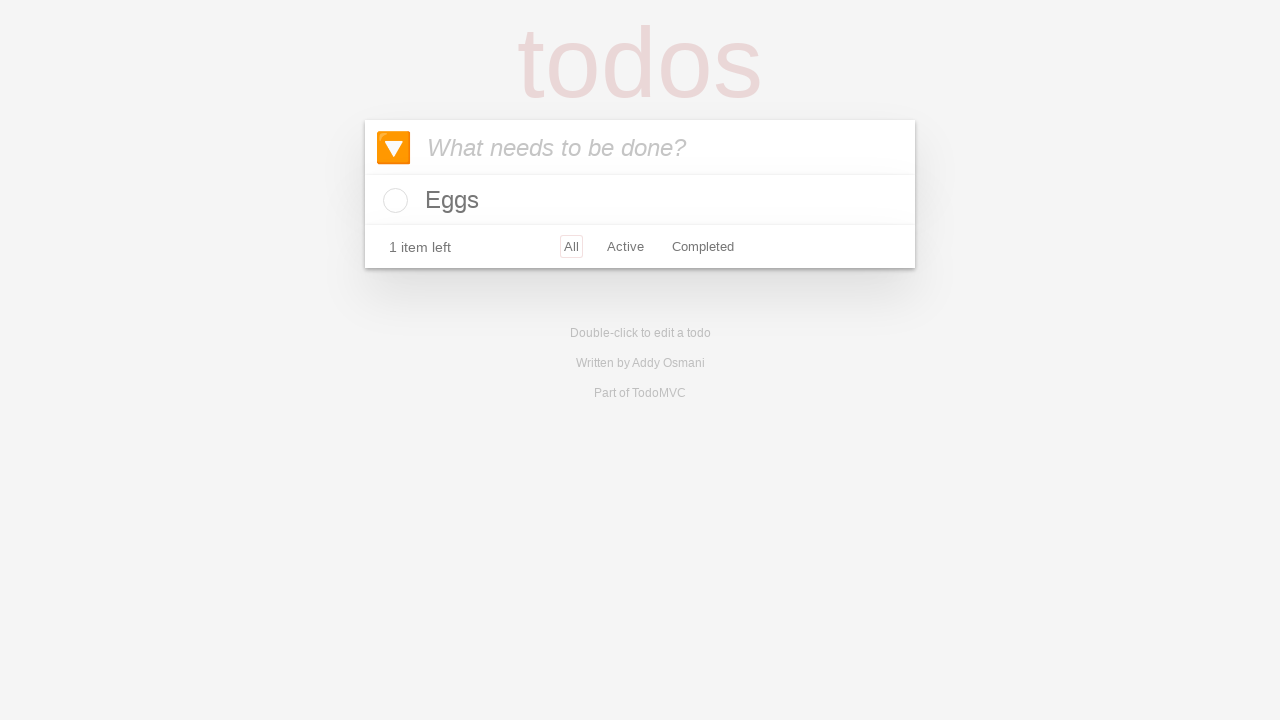

Clicked checkbox to mark note as complete at (396, 200) on #checkbox
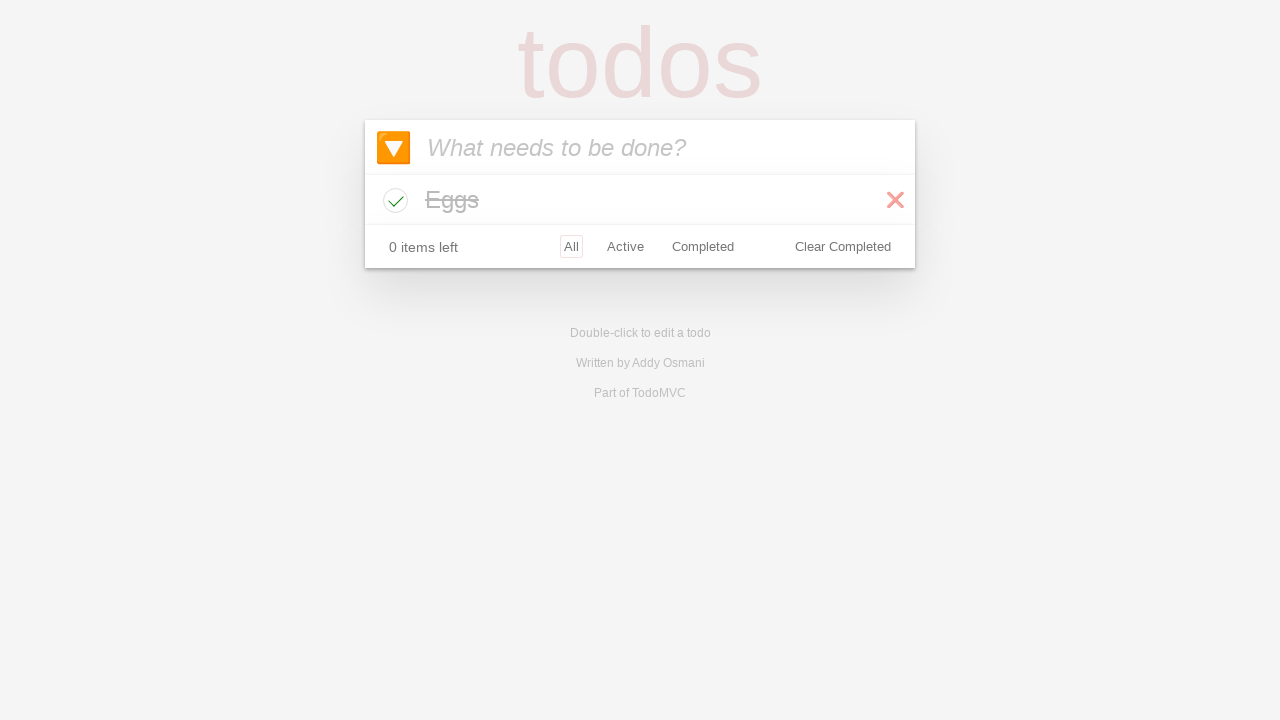

Items-left counter updated after checking off note
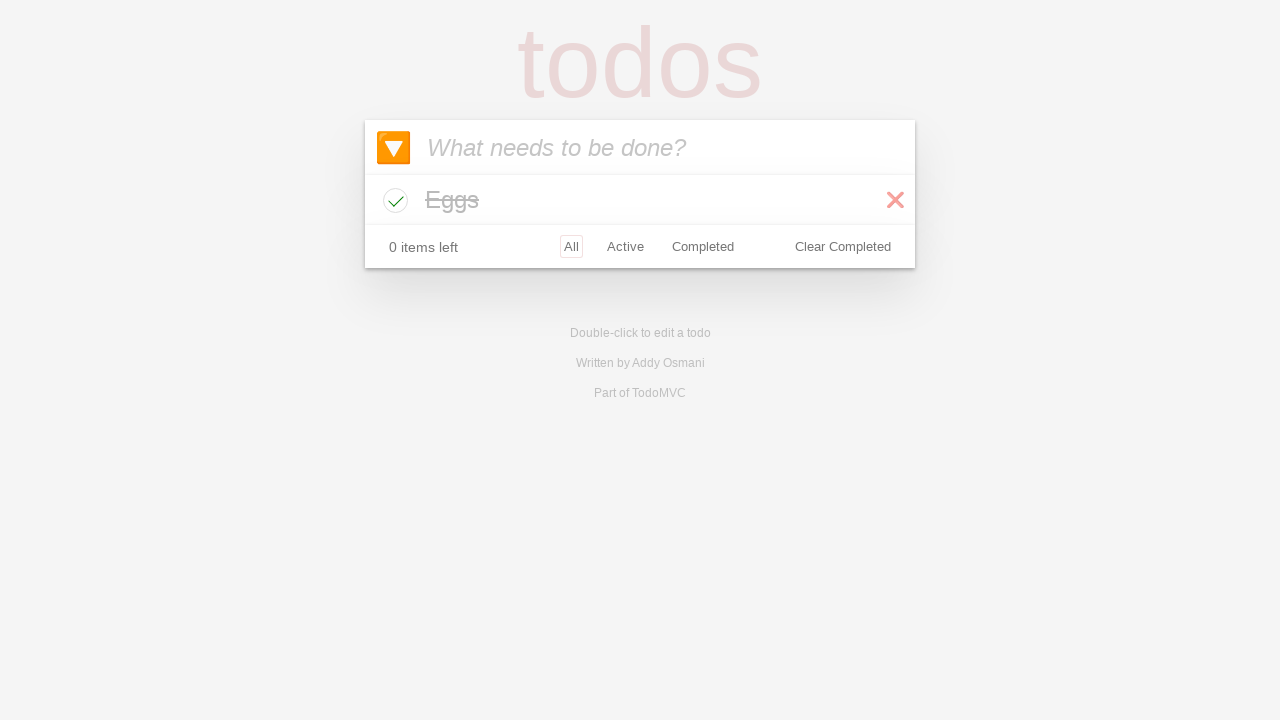

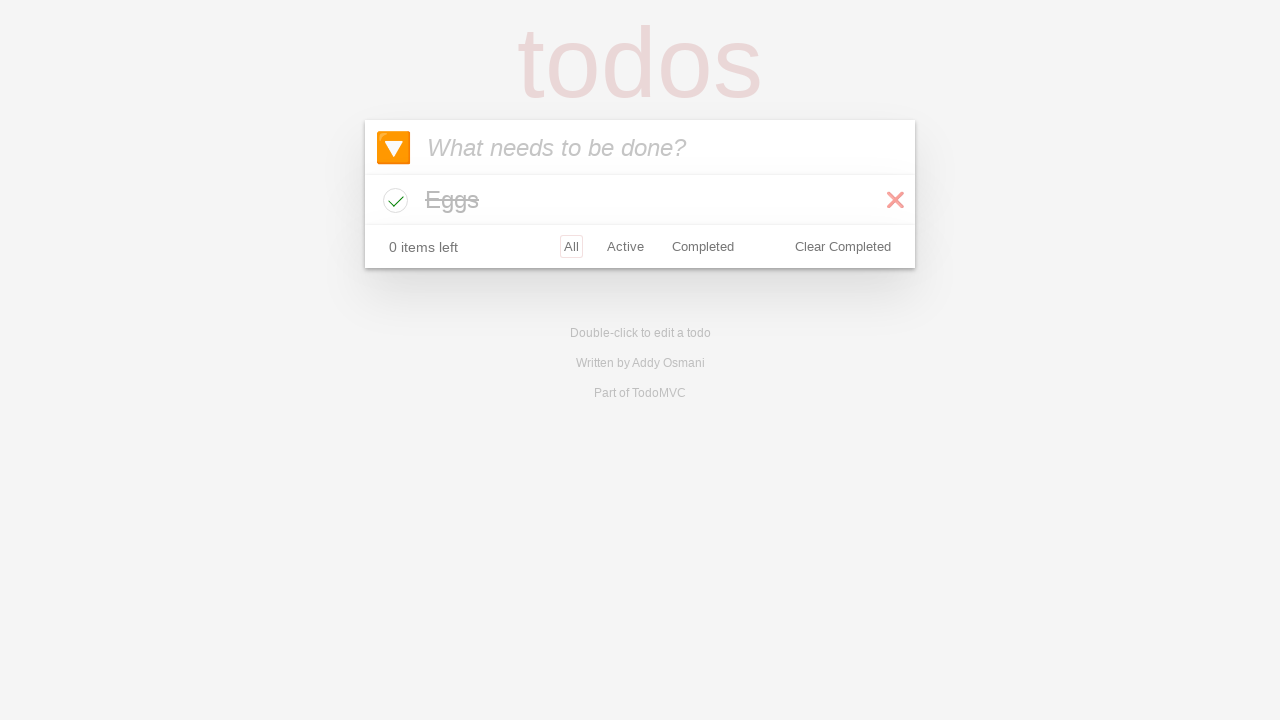